Navigates to the SelectorHub XPath practice page to verify the page loads successfully

Starting URL: https://selectorshub.com/xpath-practice-page/

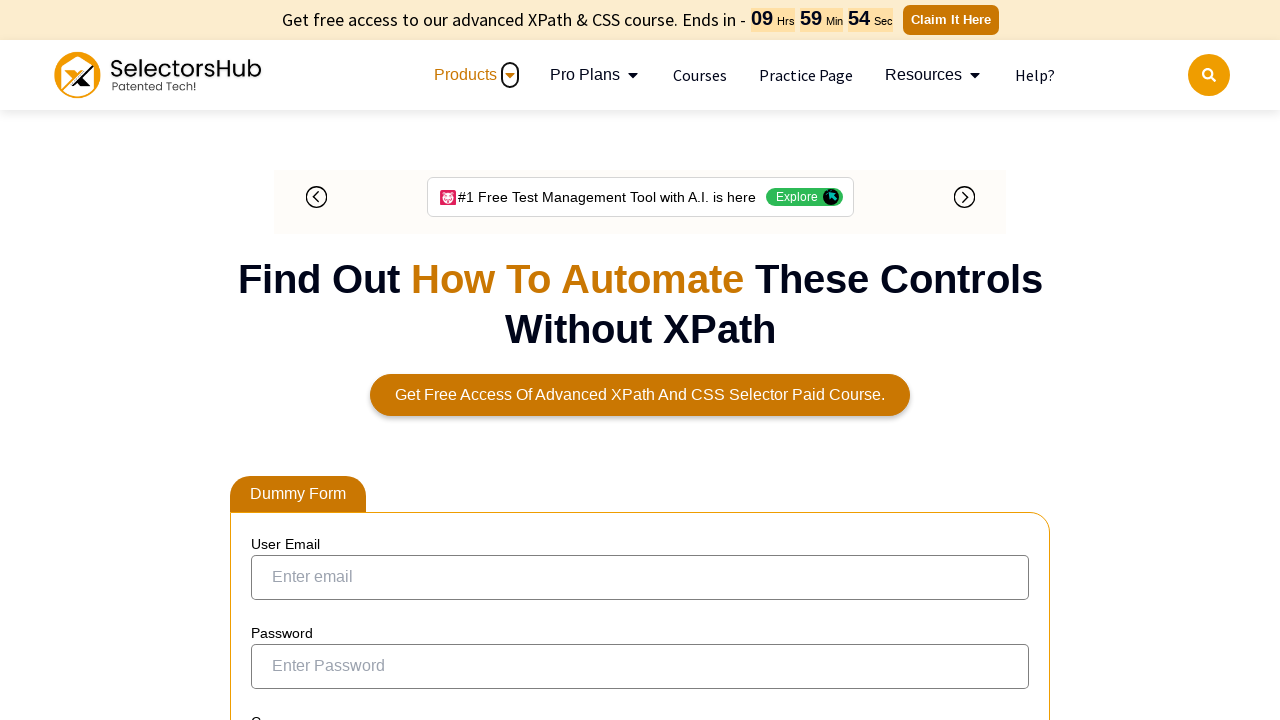

Navigated to SelectorHub XPath practice page
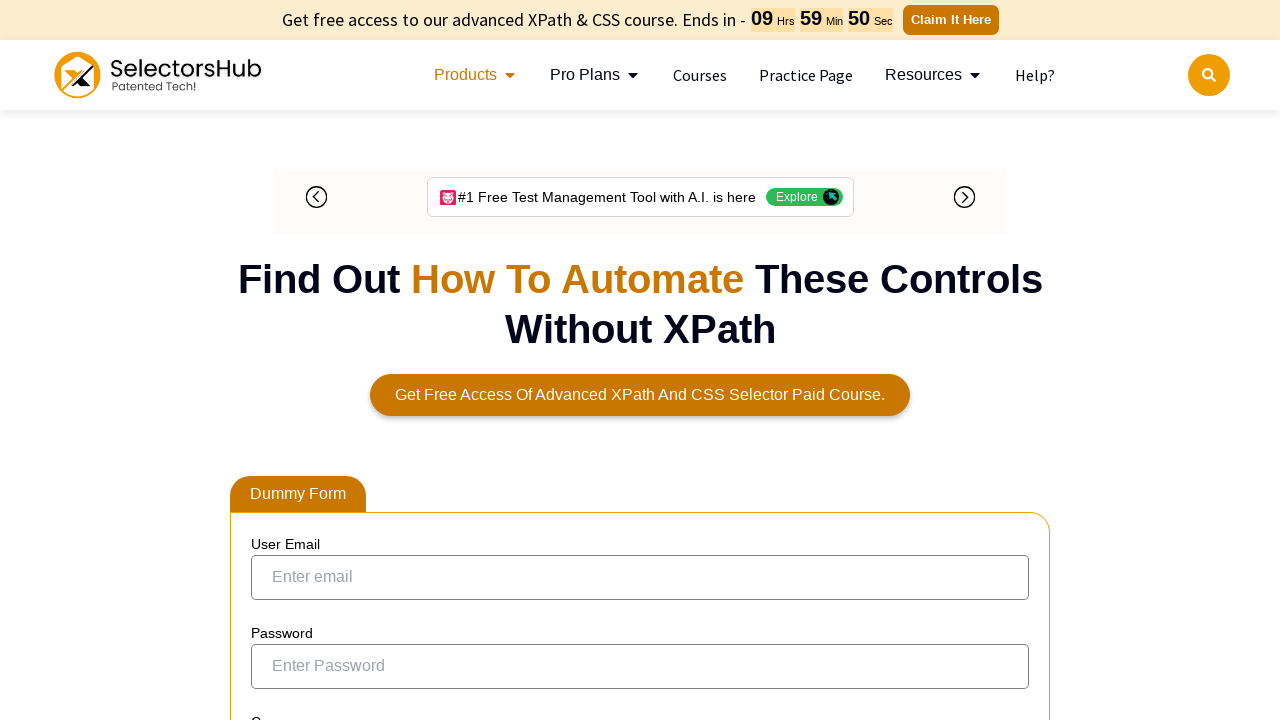

Page DOM content loaded successfully
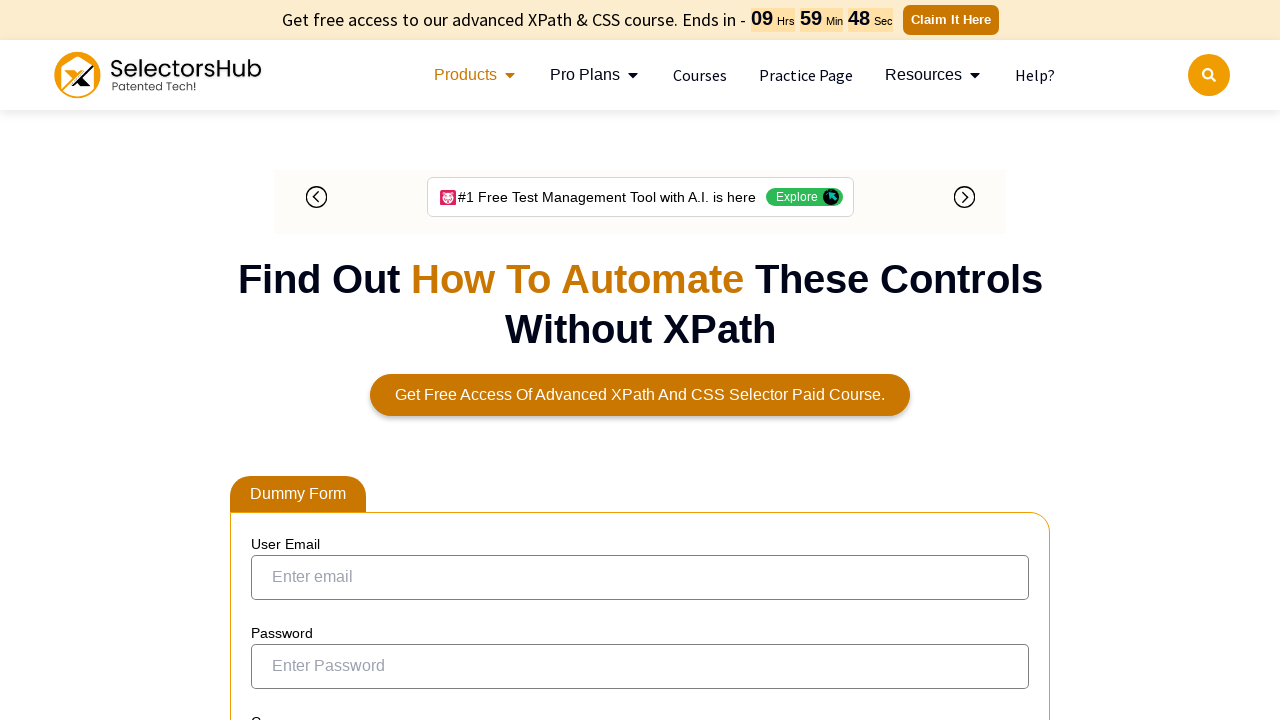

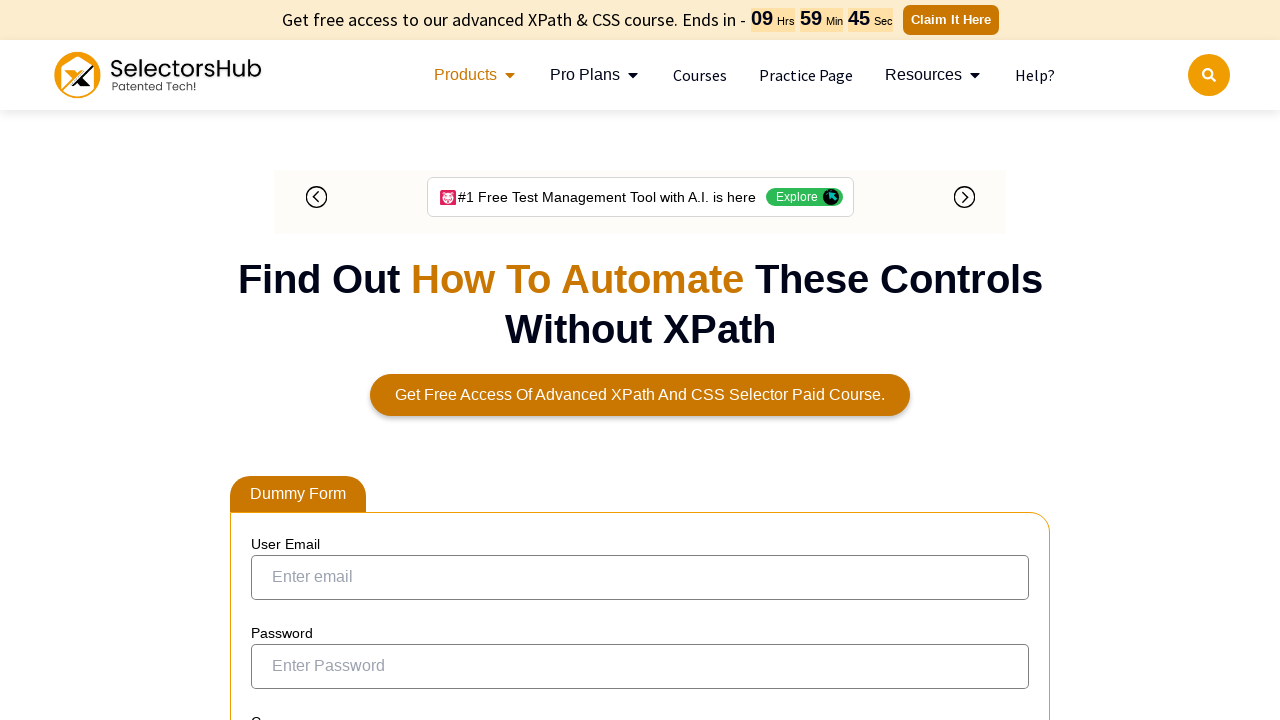